Tests lastName field validation with numeric input exceeding 50 length

Starting URL: https://buggy.justtestit.org/register

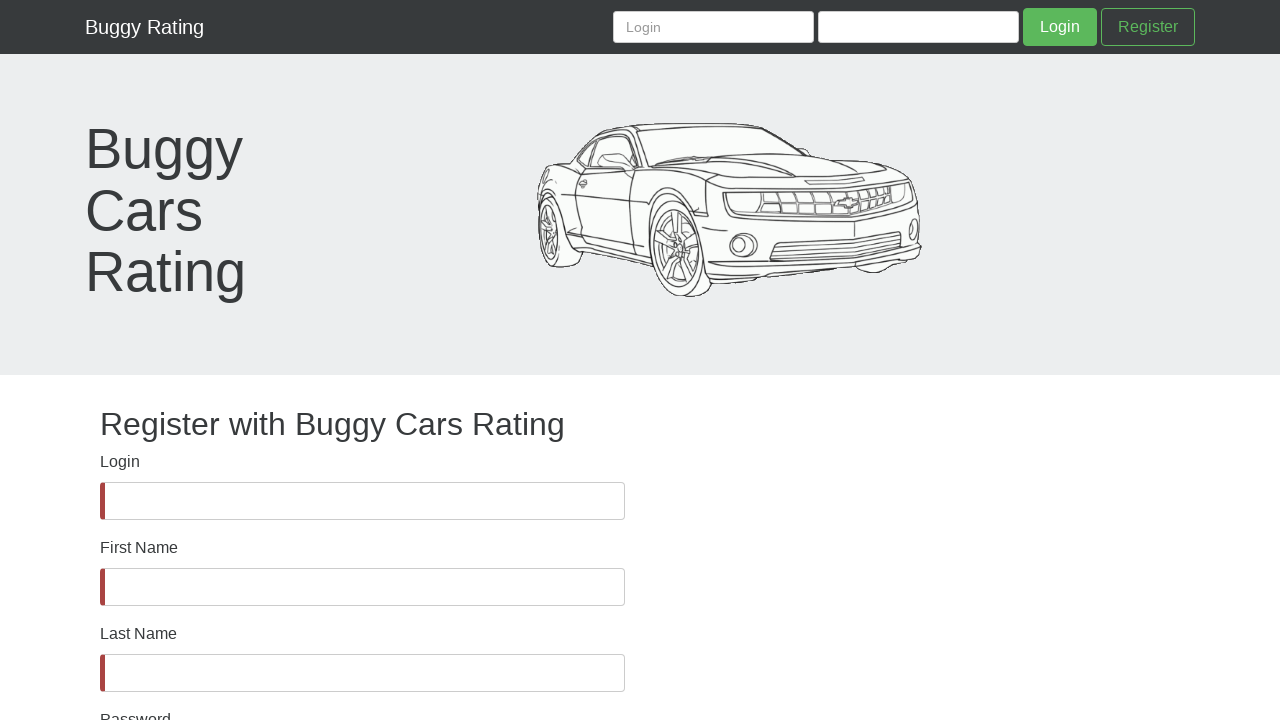

Waited for lastName field to be visible
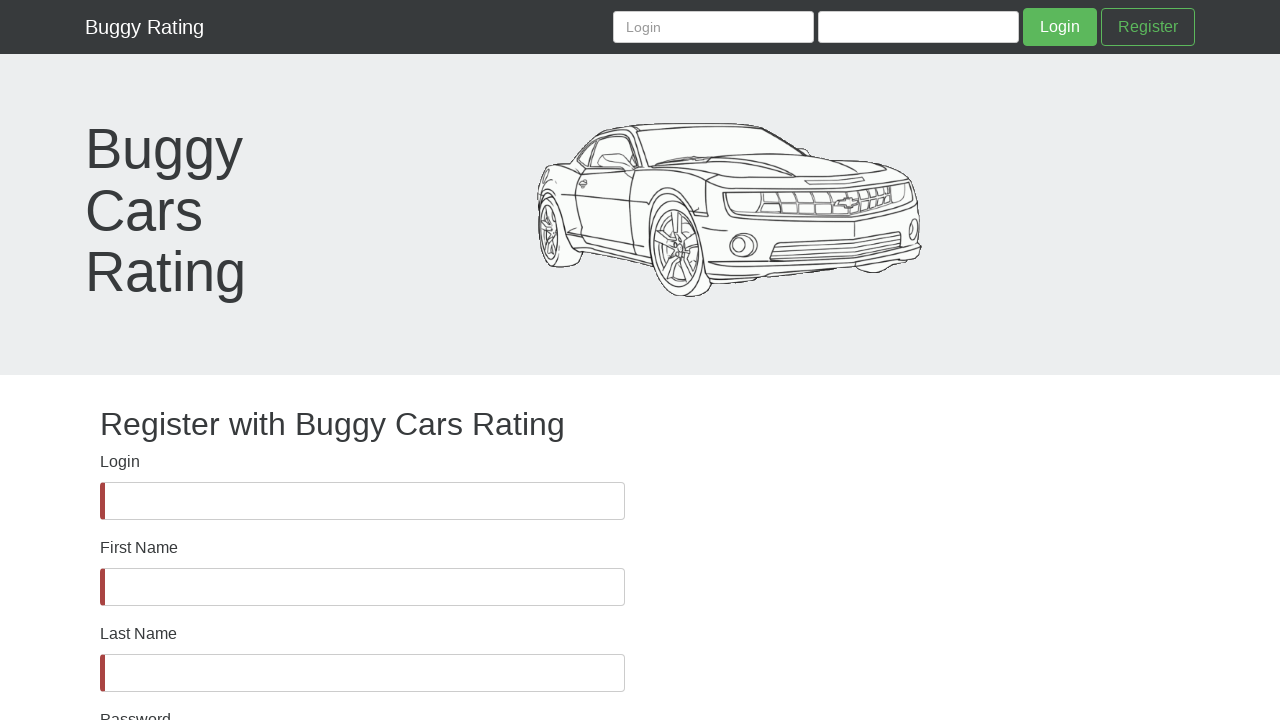

Filled lastName field with numeric input exceeding 50 character length on #lastName
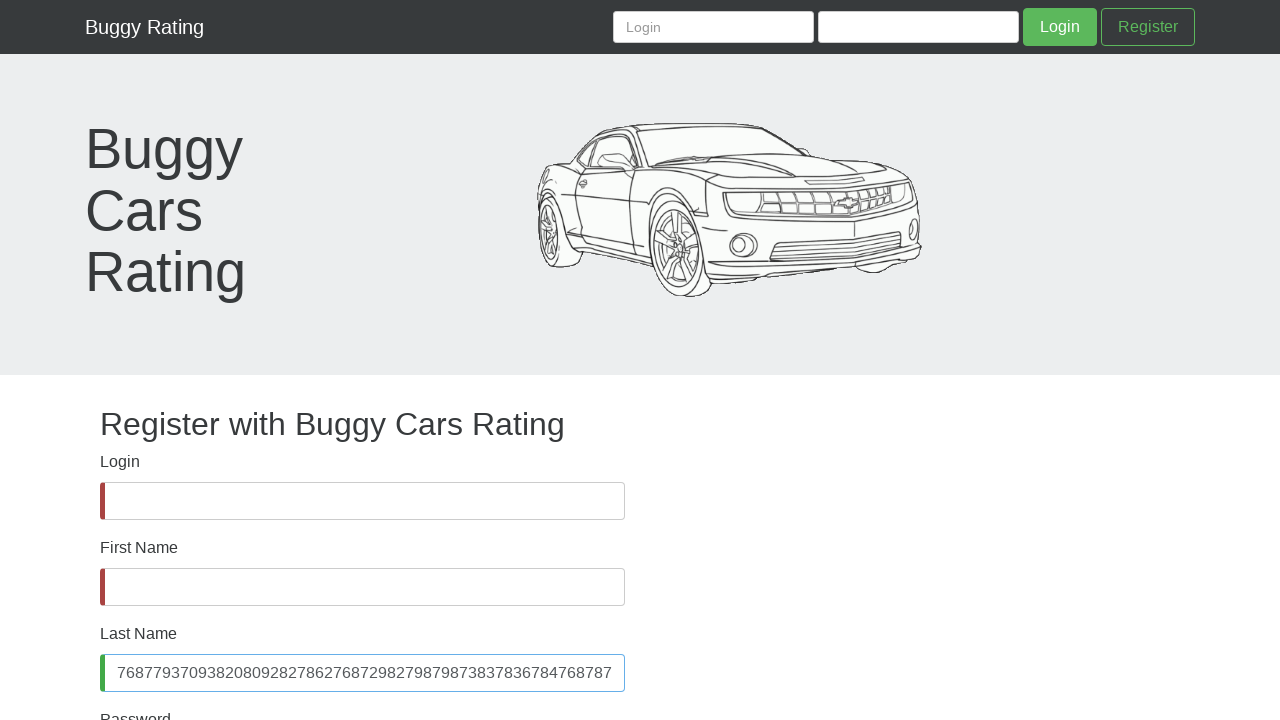

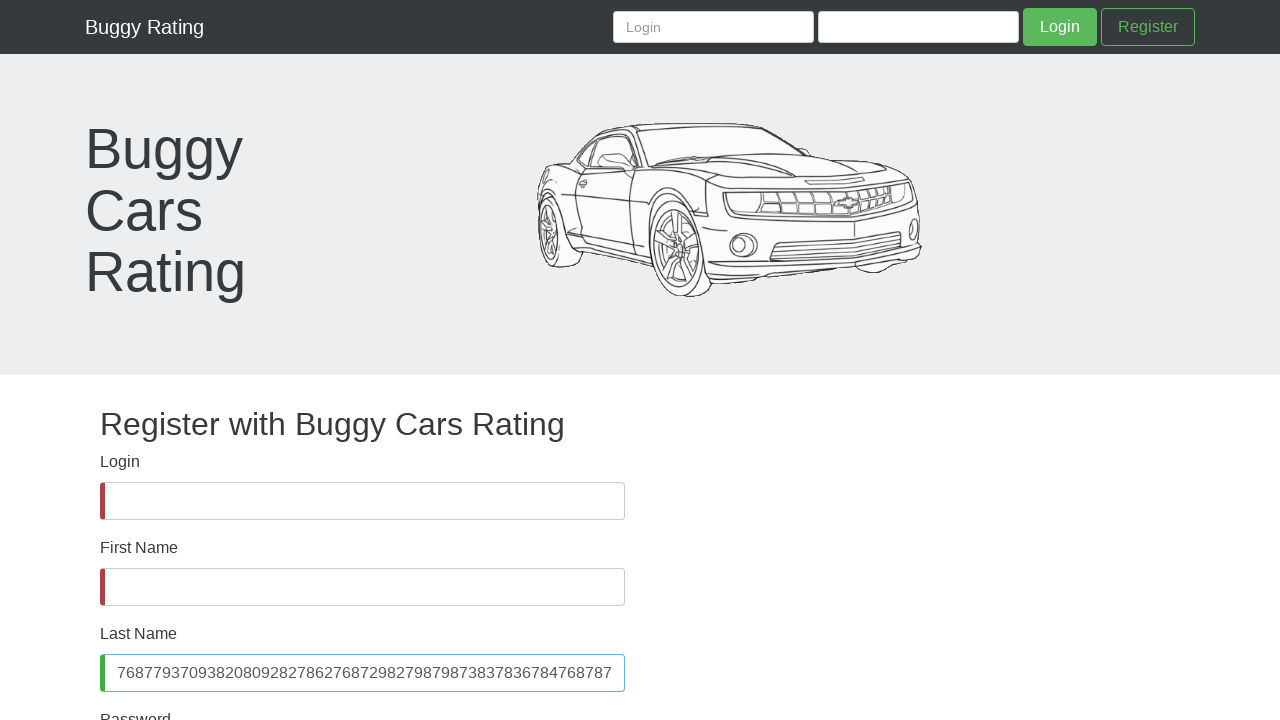